Tests form submission with an invalid email format to verify email validation behavior.

Starting URL: https://demoqa.com/automation-practice-form

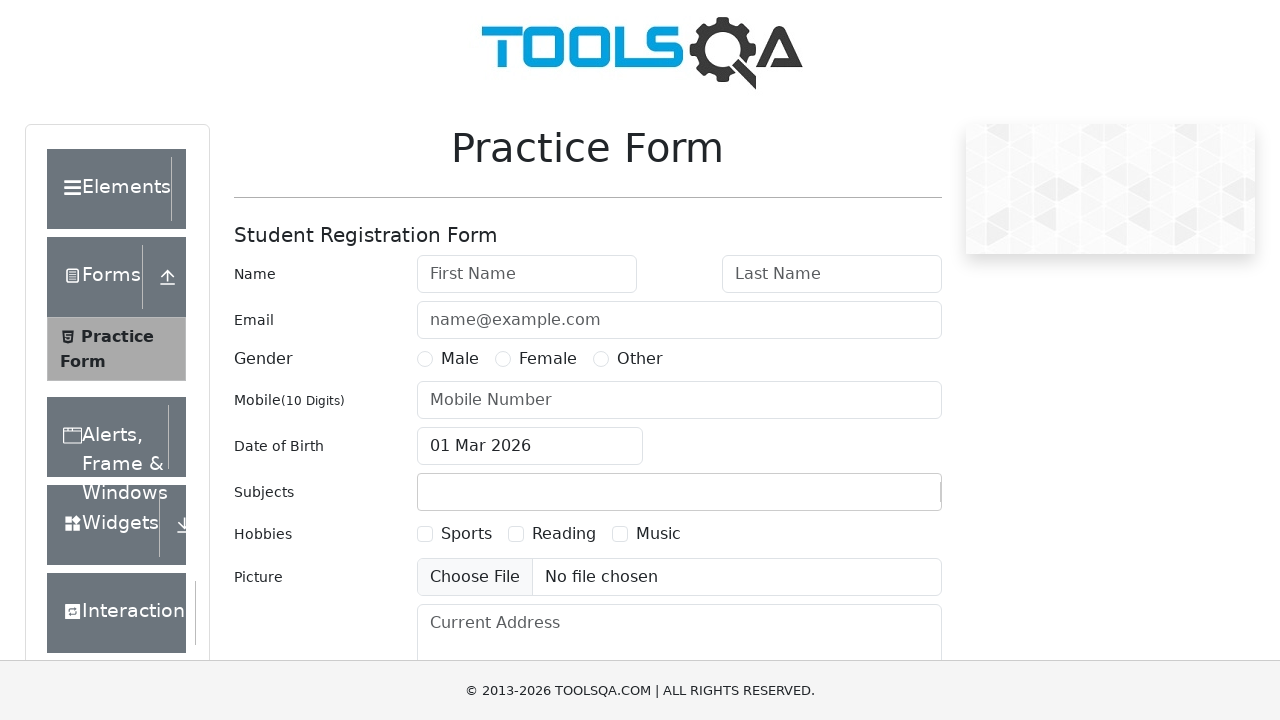

Filled first name field with 'John' on #firstName
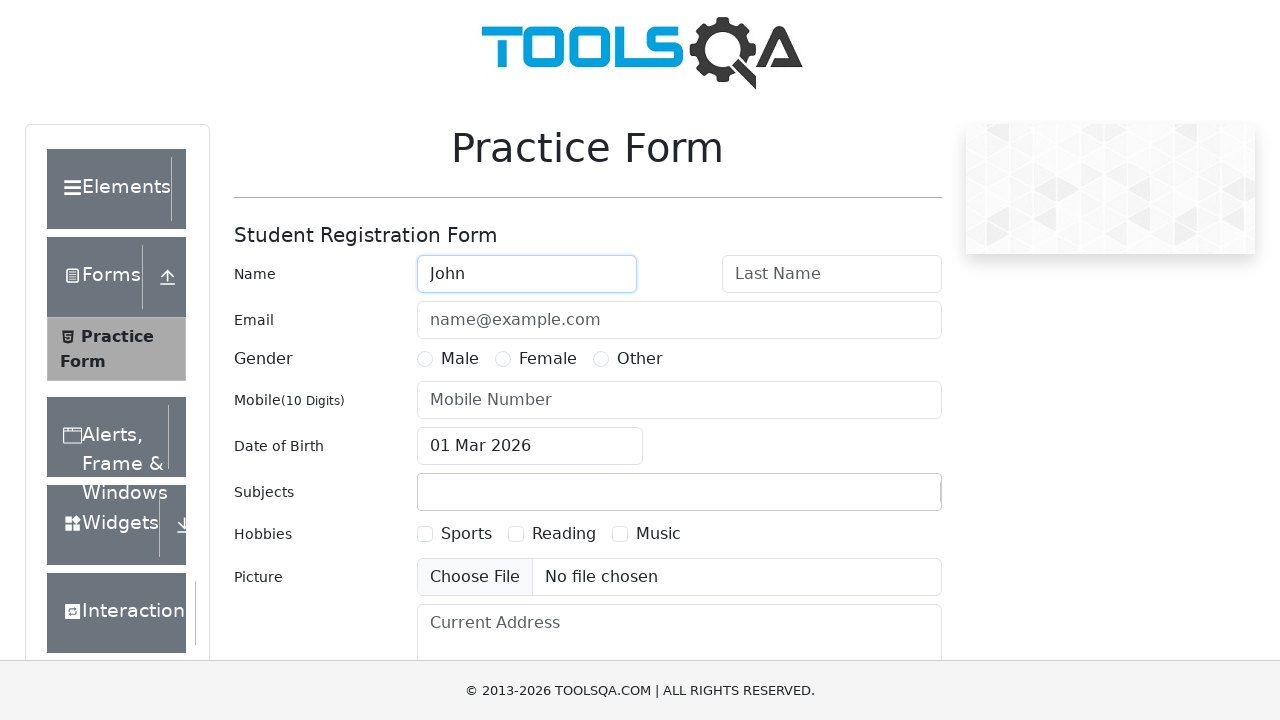

Filled last name field with 'Doe' on #lastName
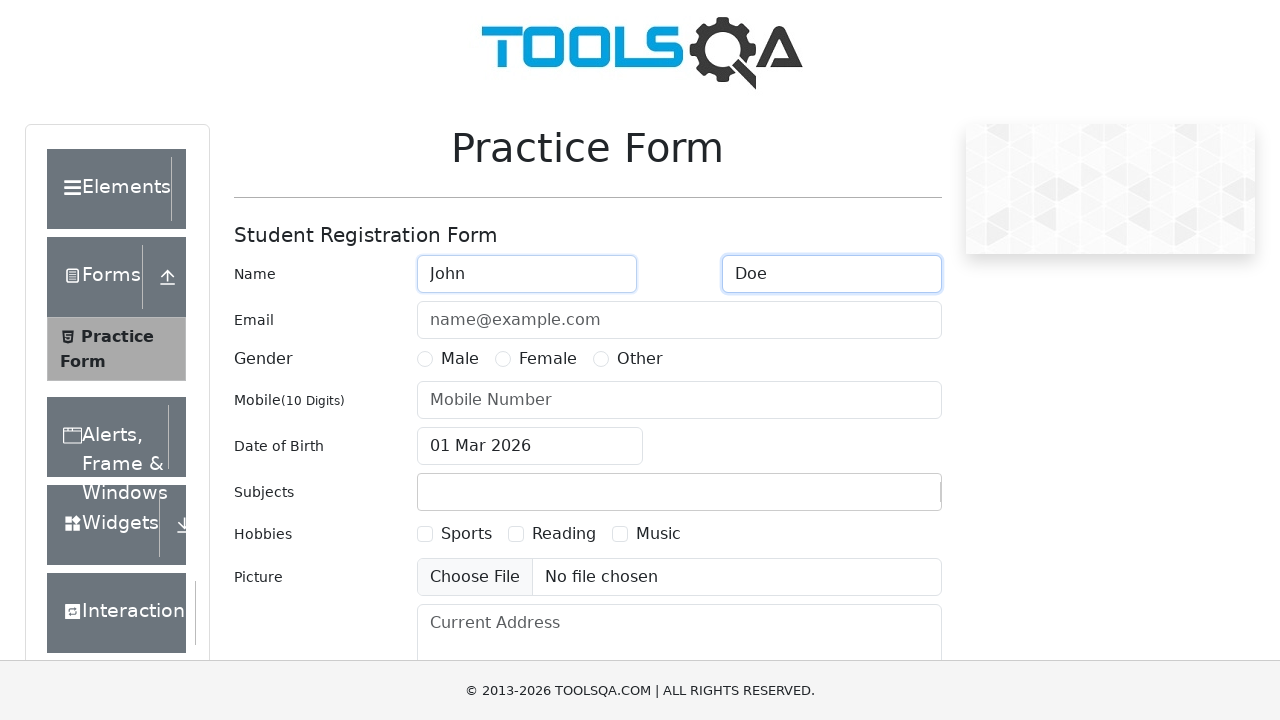

Selected Male gender option at (460, 359) on label[for="gender-radio-1"]
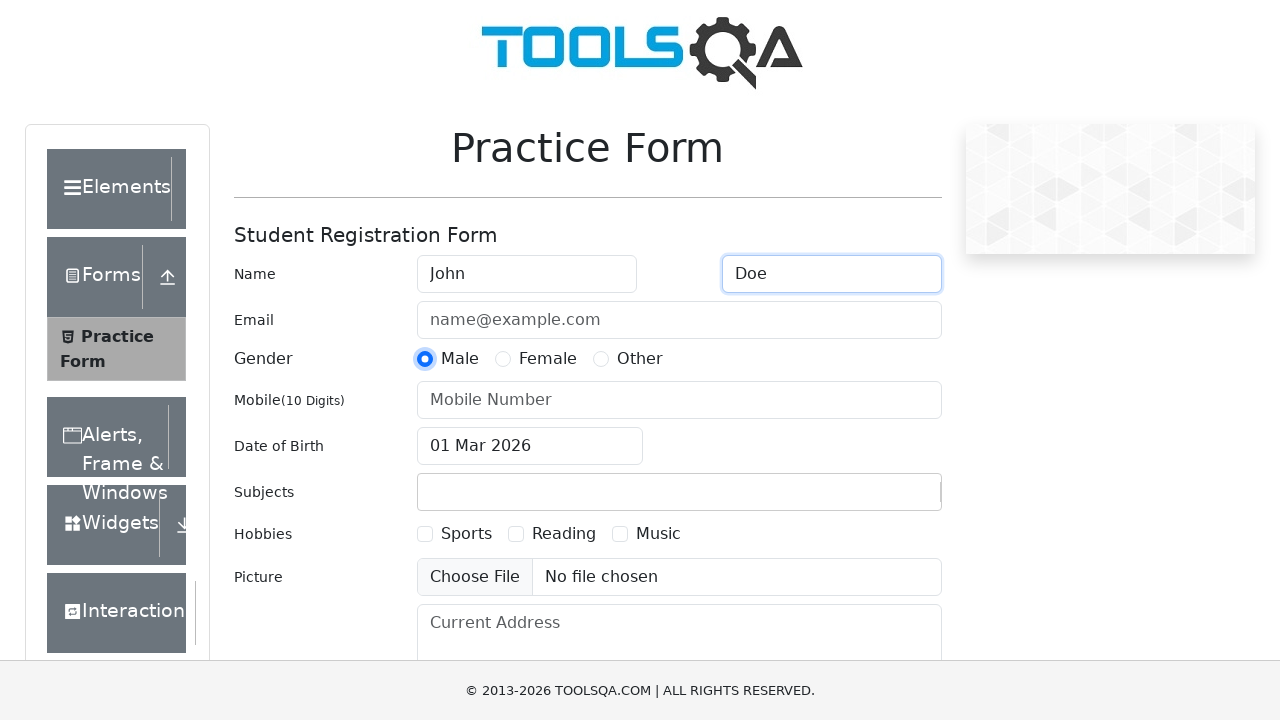

Filled email field with invalid format 'john.doe' (missing domain) on #userEmail
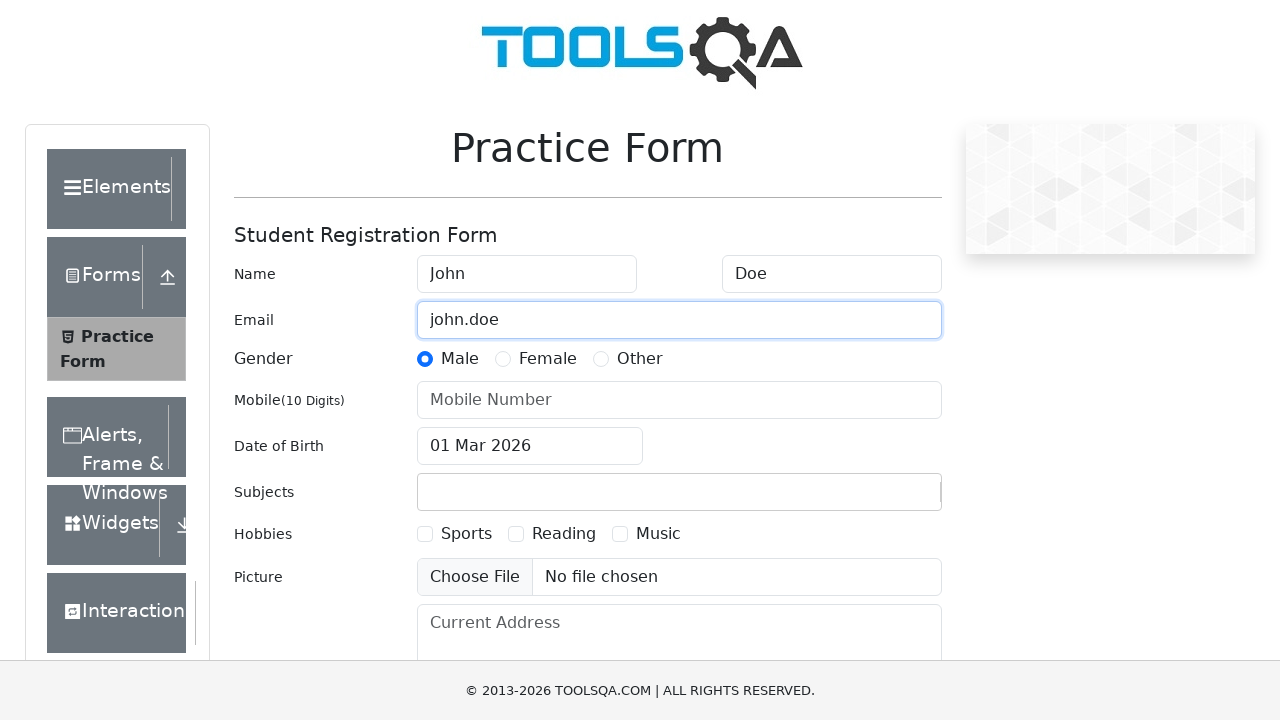

Filled mobile number field with '1234567890' on #userNumber
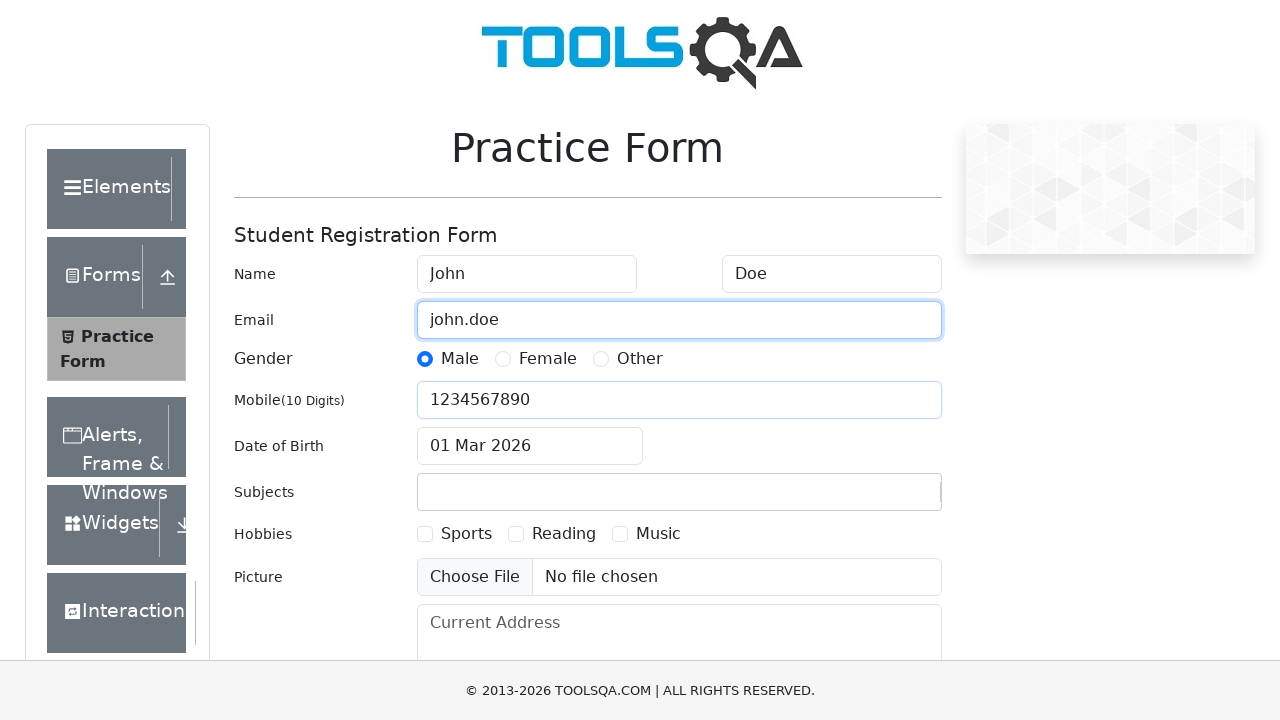

Opened date of birth picker at (530, 446) on #dateOfBirthInput
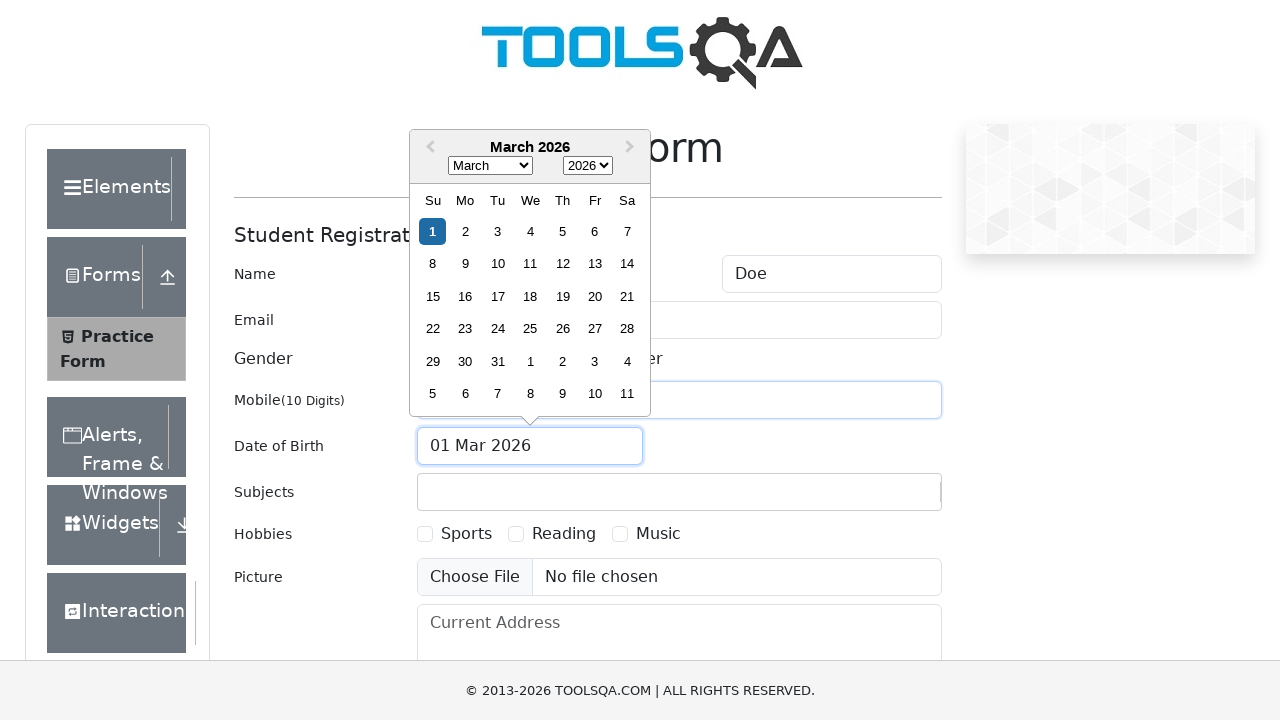

Selected May (month 4) from date picker on .react-datepicker__month-select
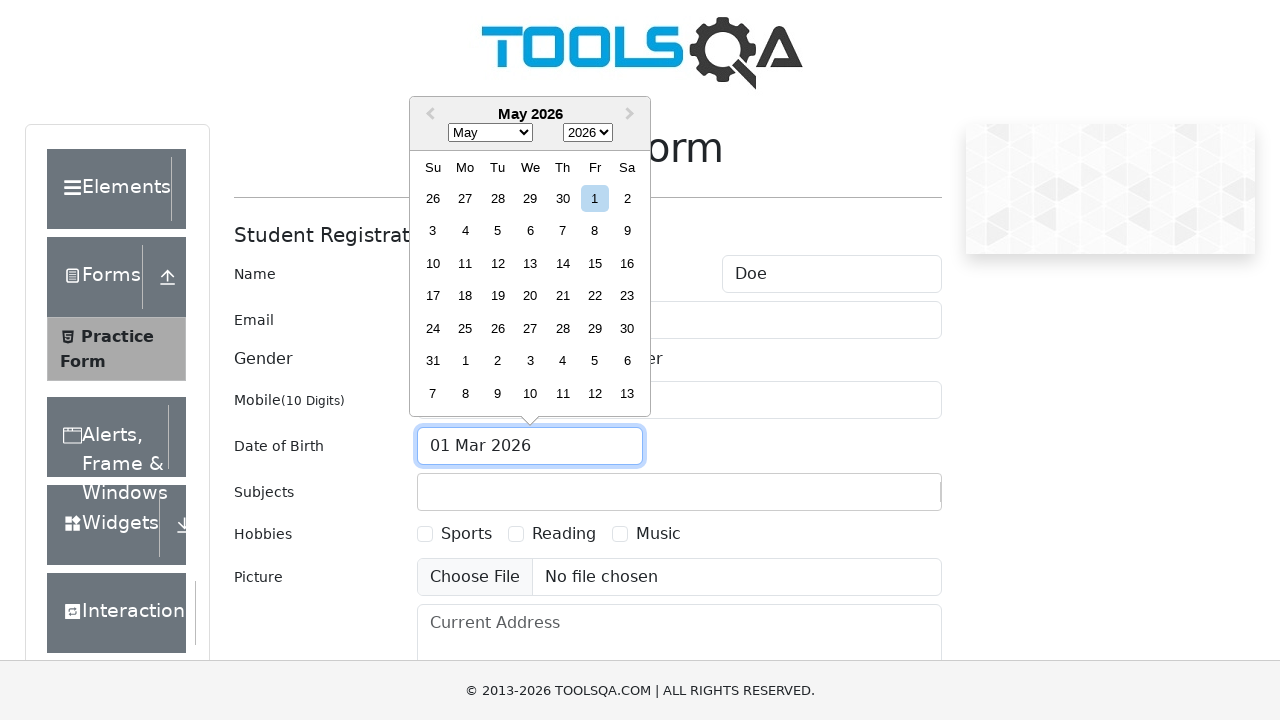

Selected year 1995 from date picker on .react-datepicker__year-select
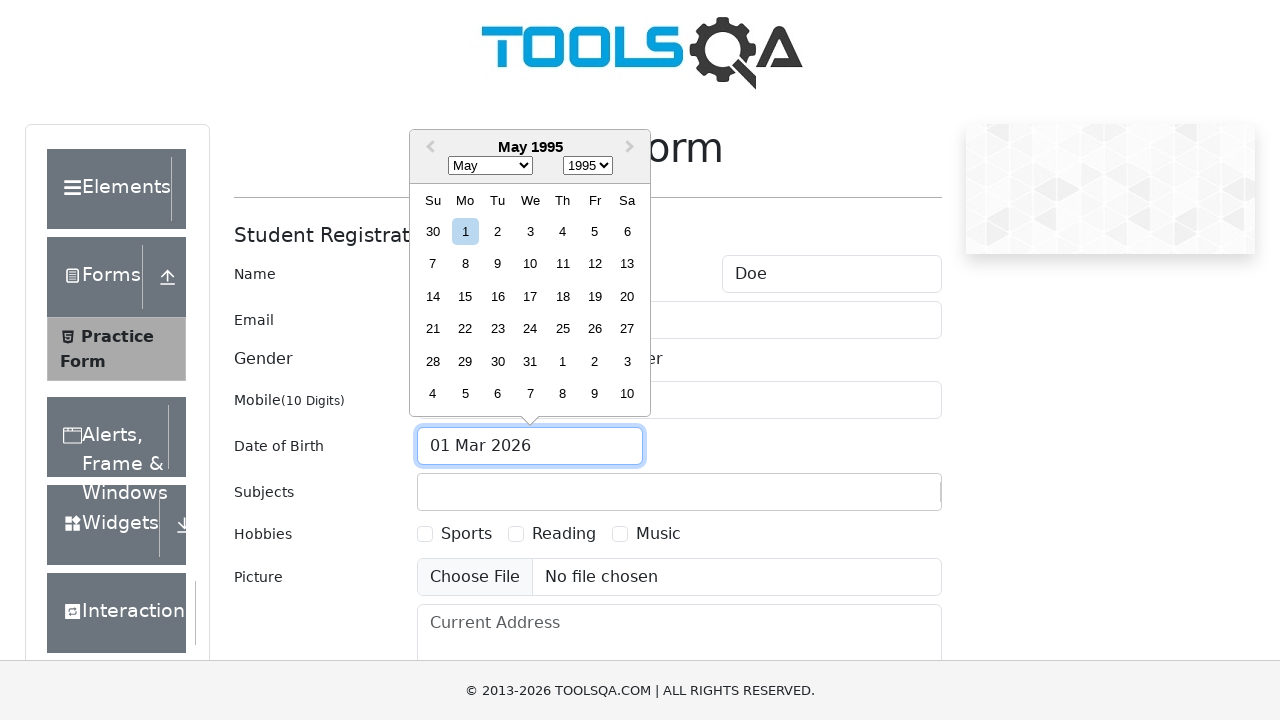

Selected day 15 from date picker at (465, 296) on .react-datepicker__day--015
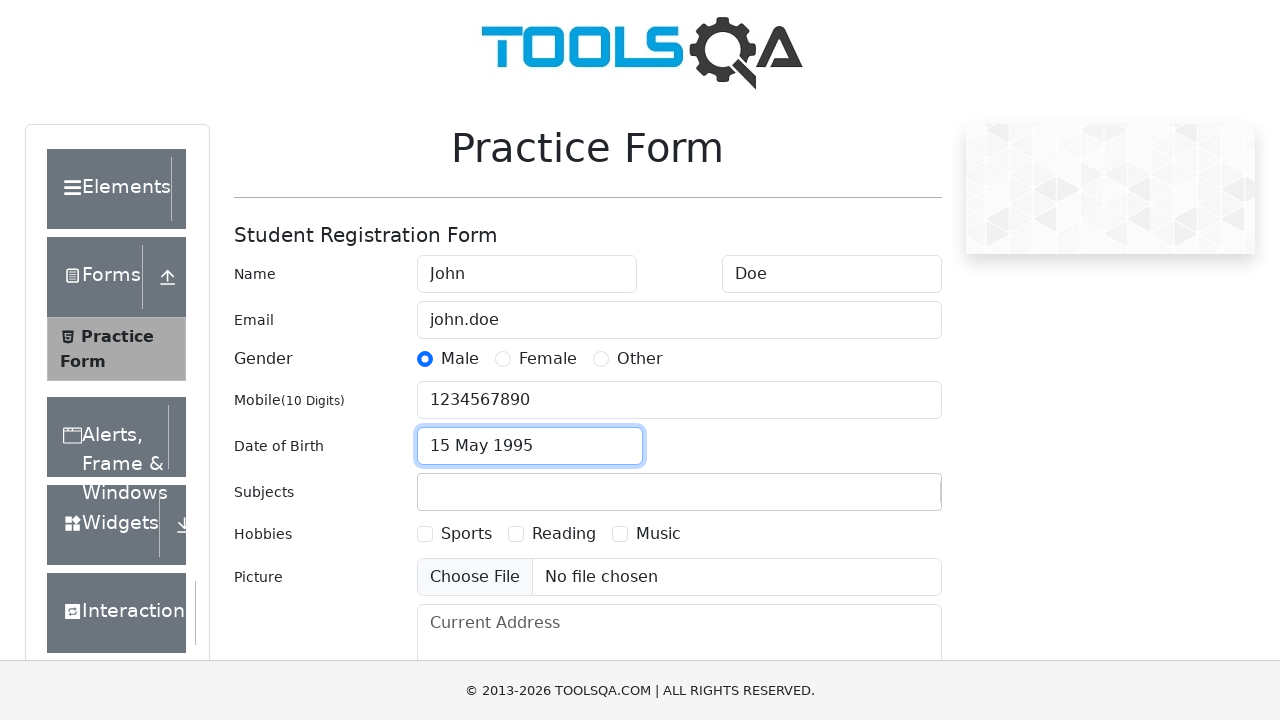

Filled subjects input field with 'Maths' on #subjectsInput
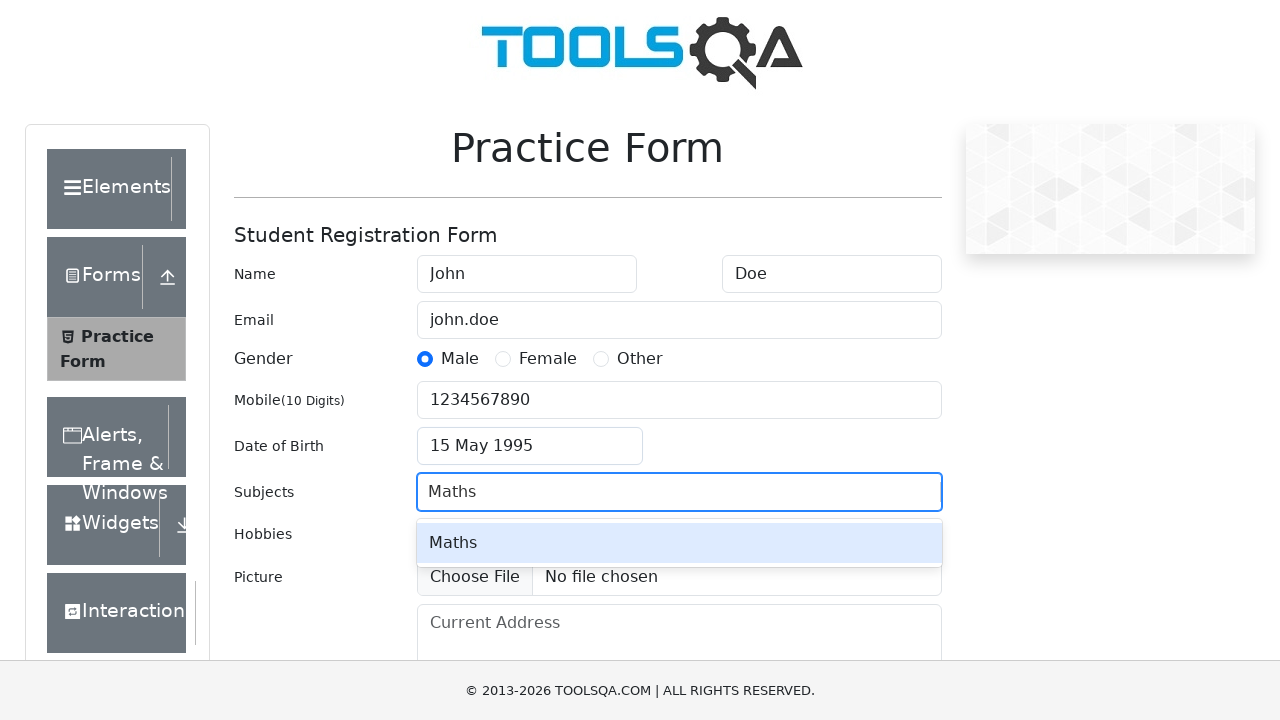

Pressed Enter to confirm Maths subject on #subjectsInput
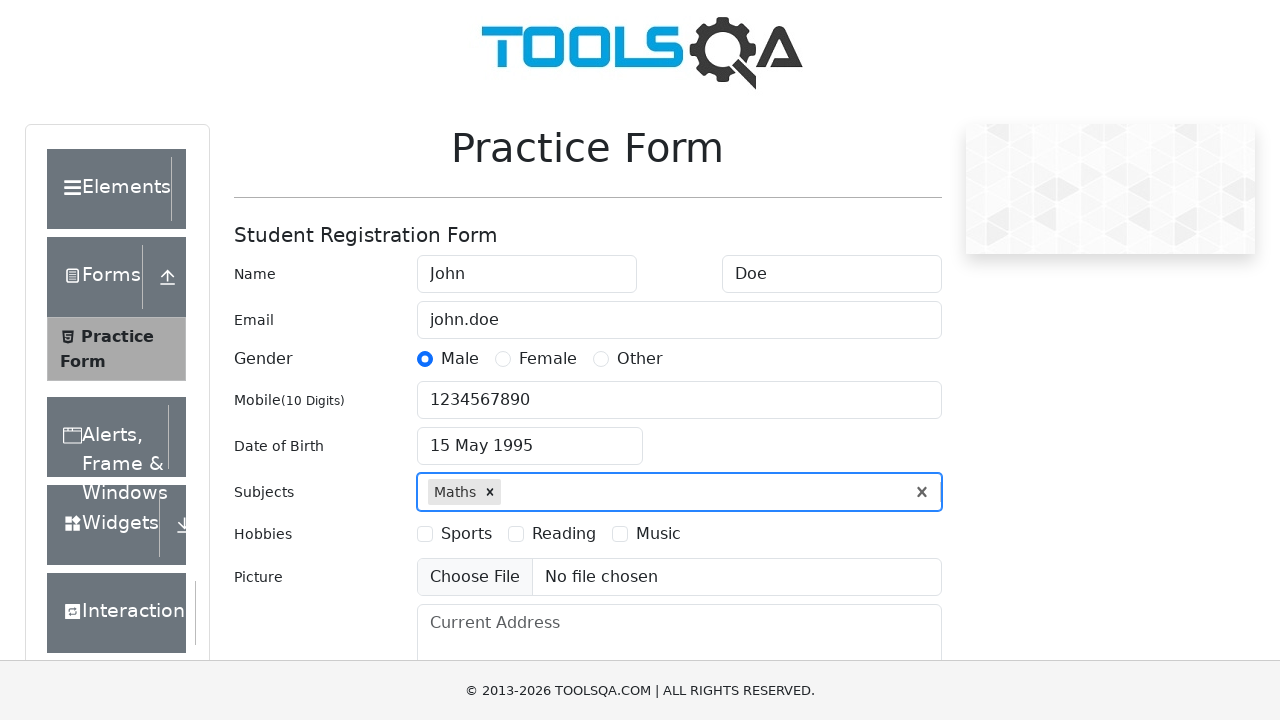

Selected Sports hobby checkbox at (466, 534) on label[for="hobbies-checkbox-1"]
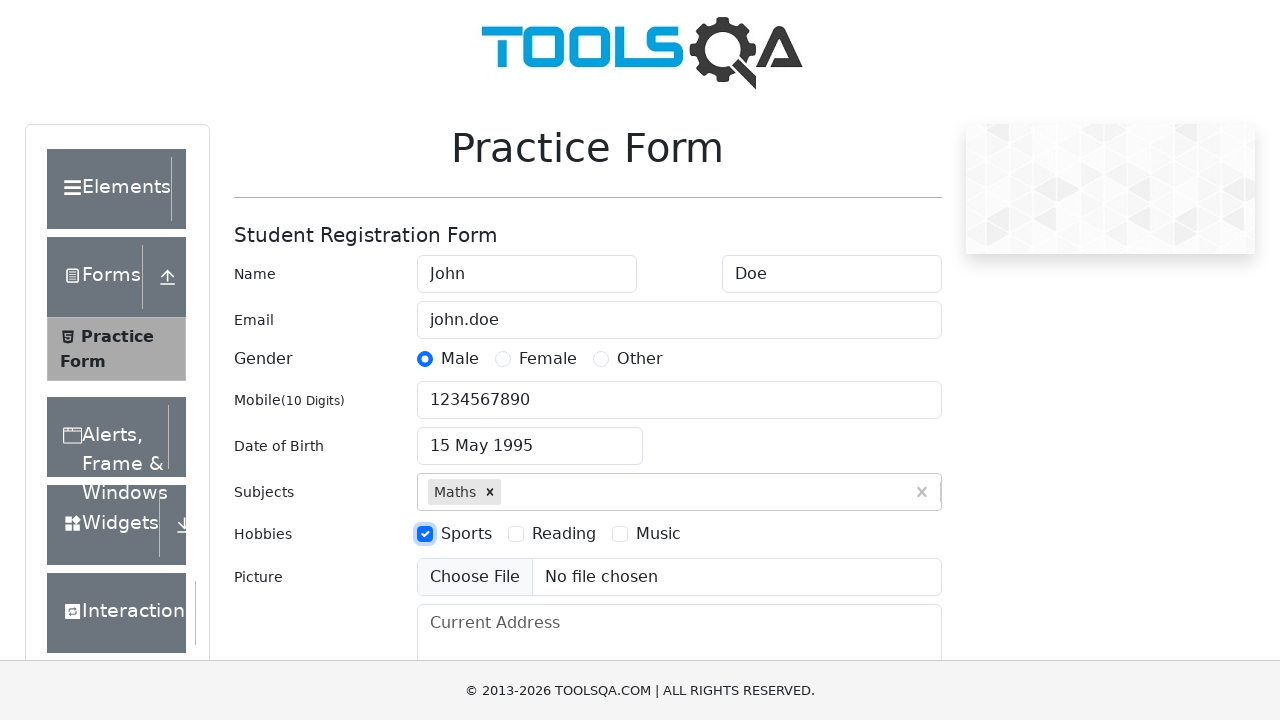

Filled current address field with '123 Main St, City, Country' on #currentAddress
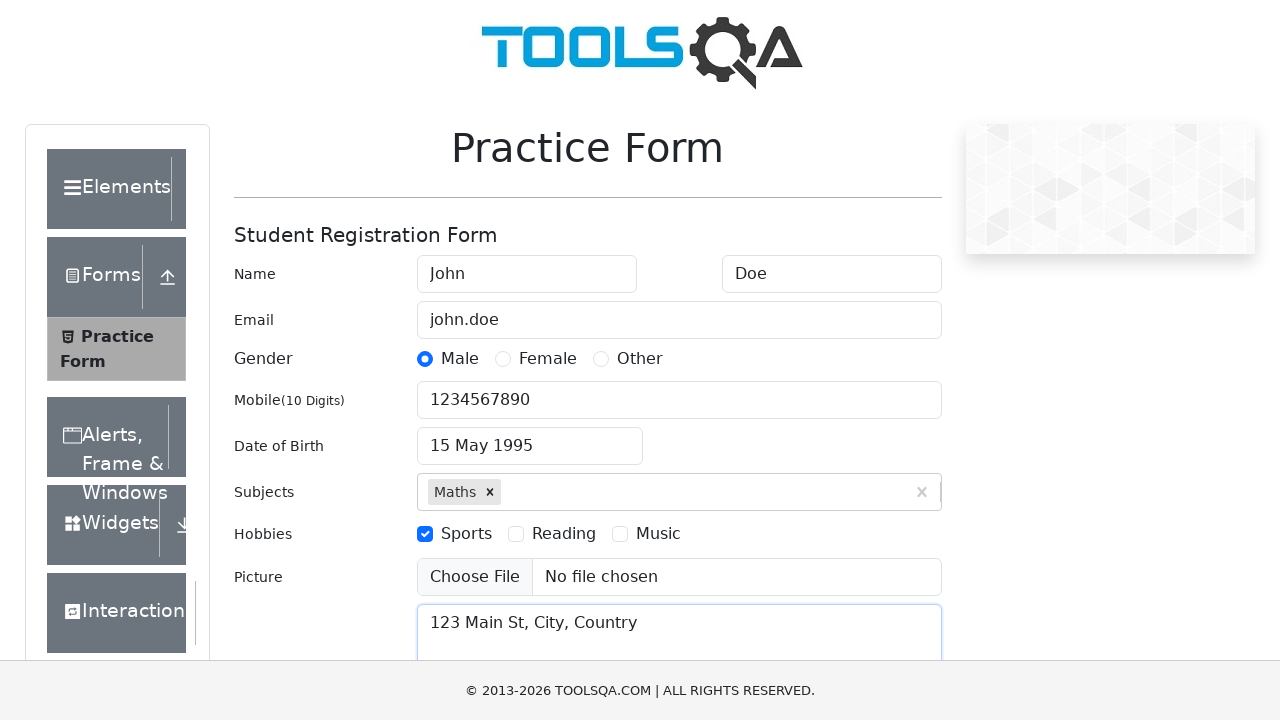

Filled state selection input with 'NCR' on #react-select-3-input
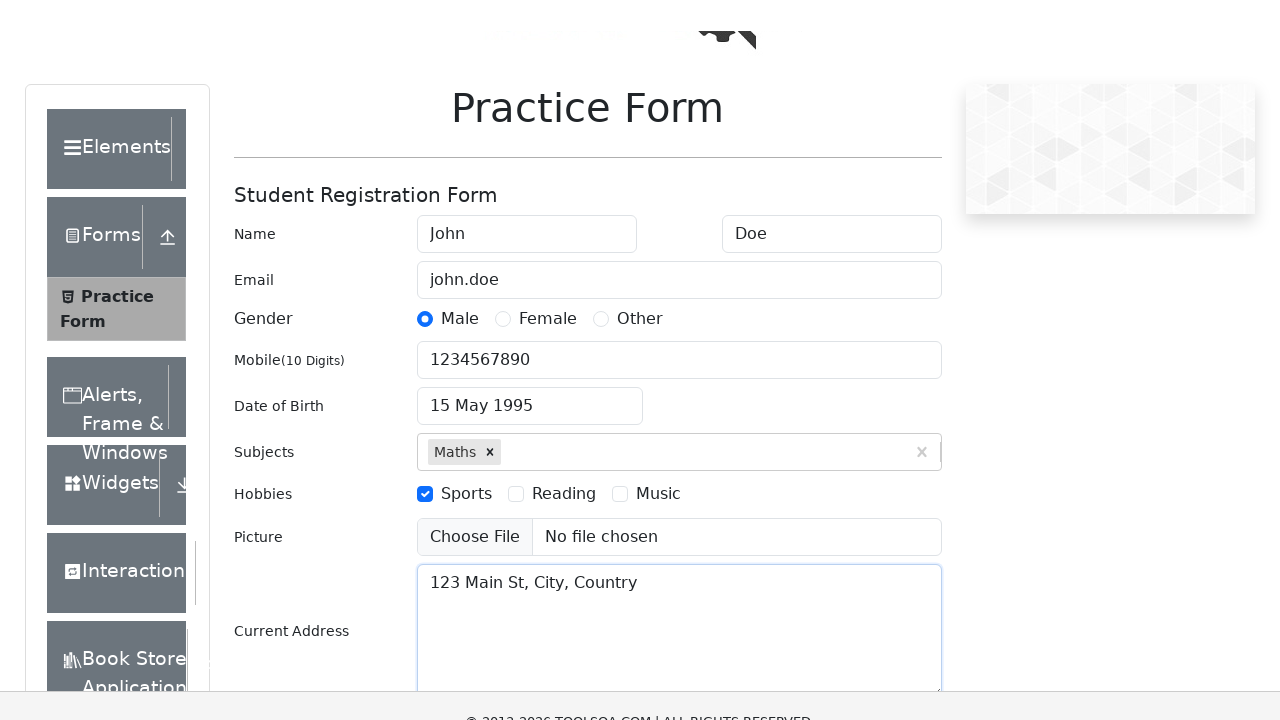

Pressed Enter to select NCR state on #react-select-3-input
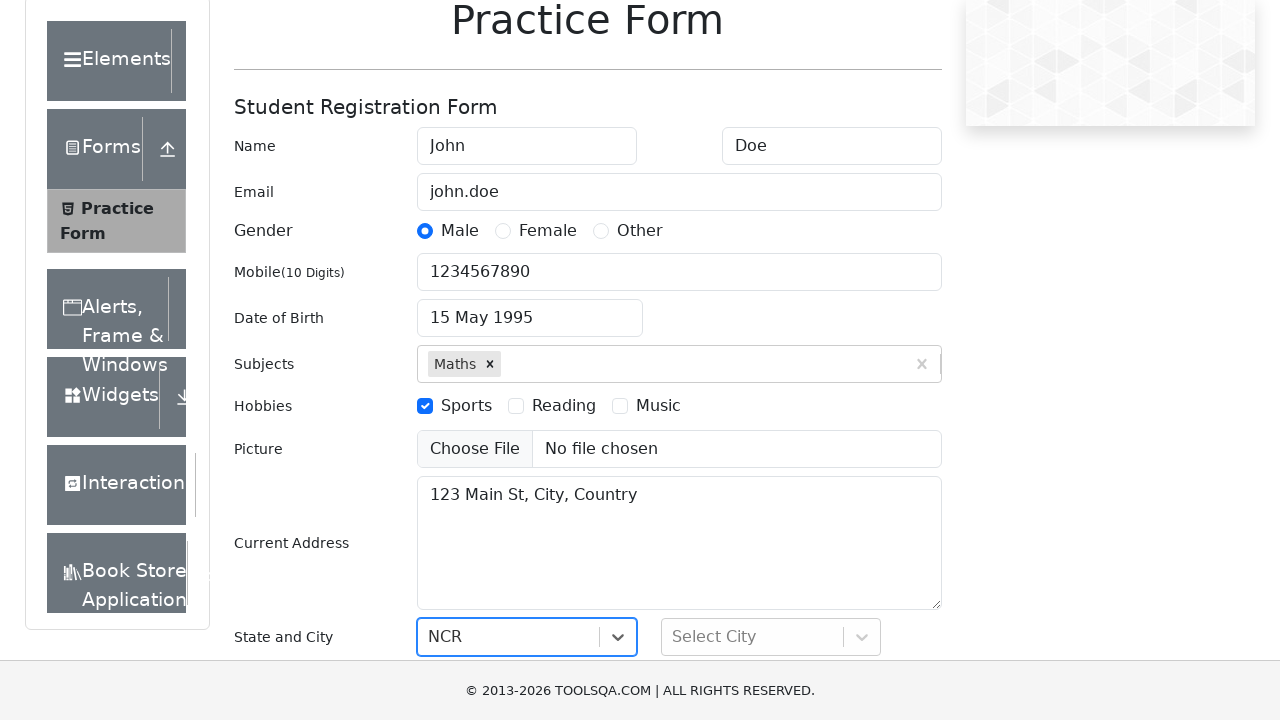

Filled city selection input with 'Delhi' on #react-select-4-input
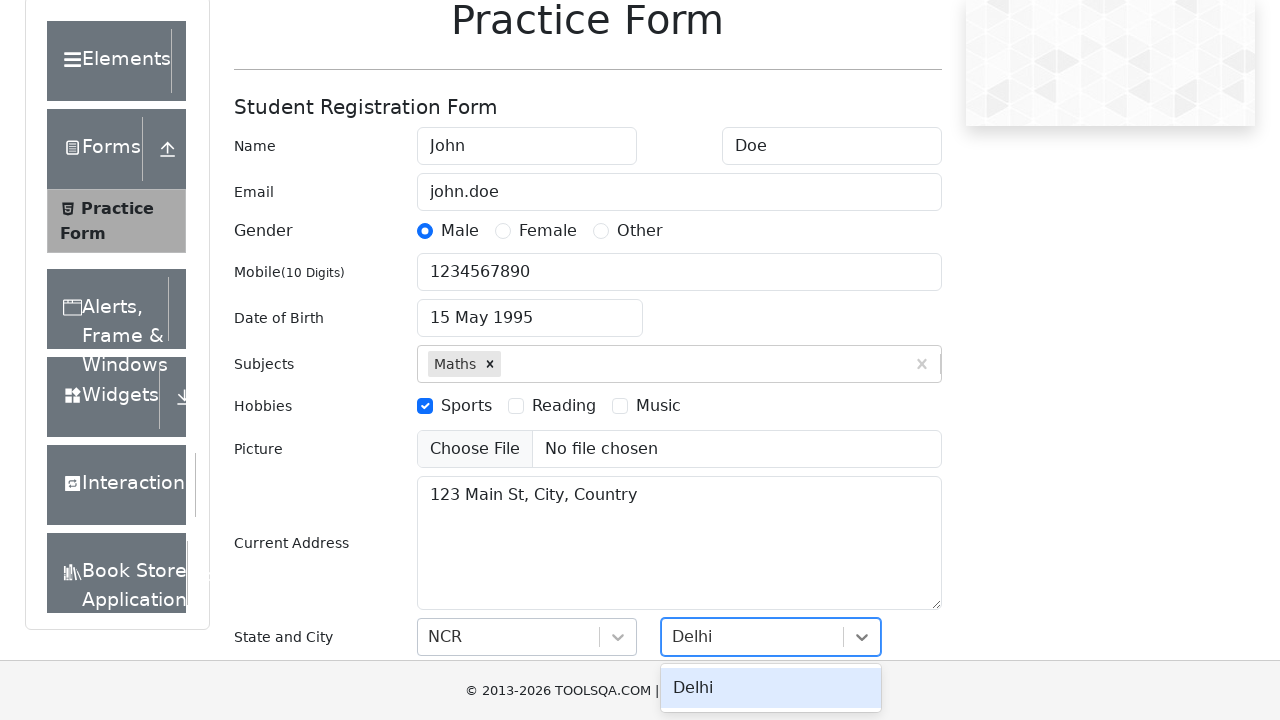

Pressed Enter to select Delhi city on #react-select-4-input
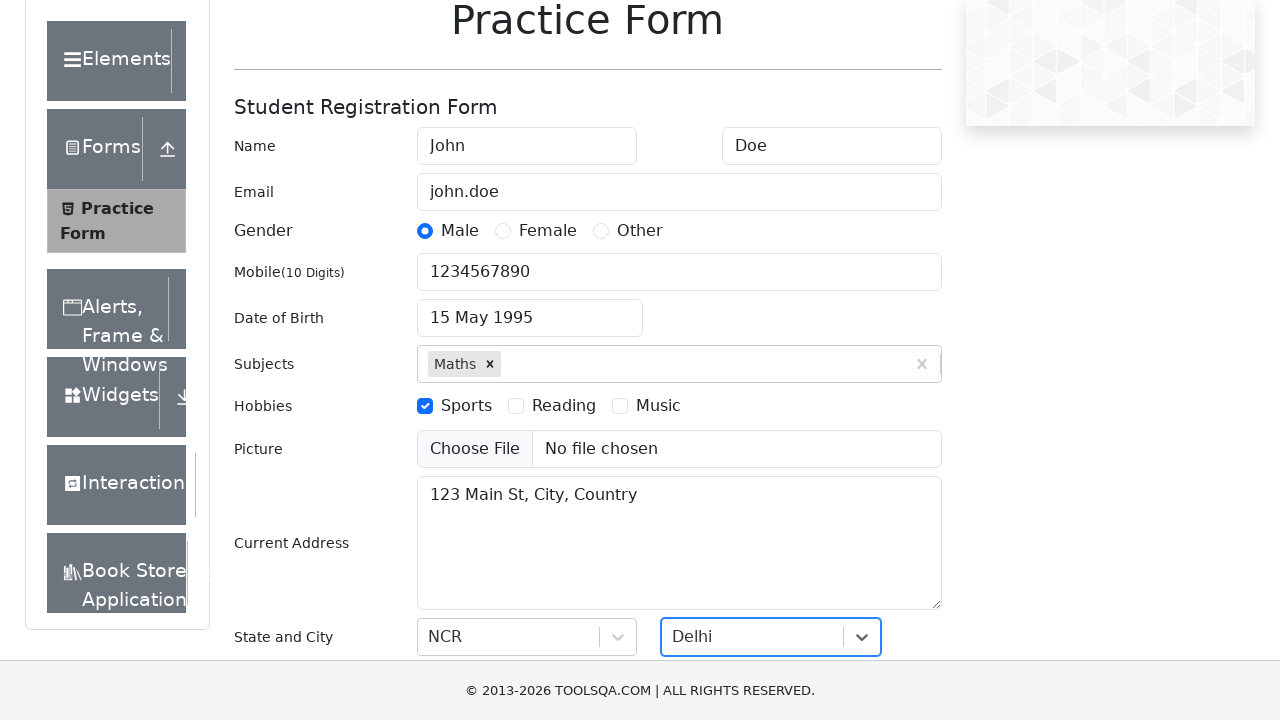

Clicked submit button to submit form with invalid email validation test at (885, 499) on #submit
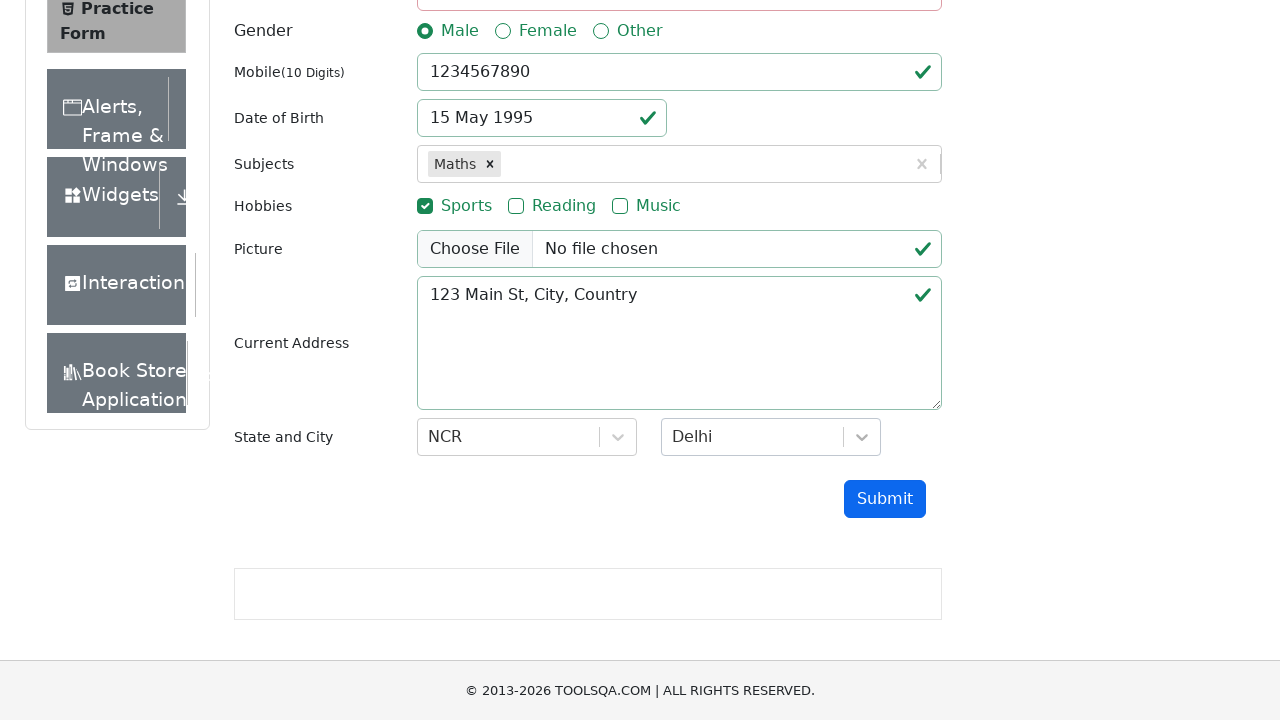

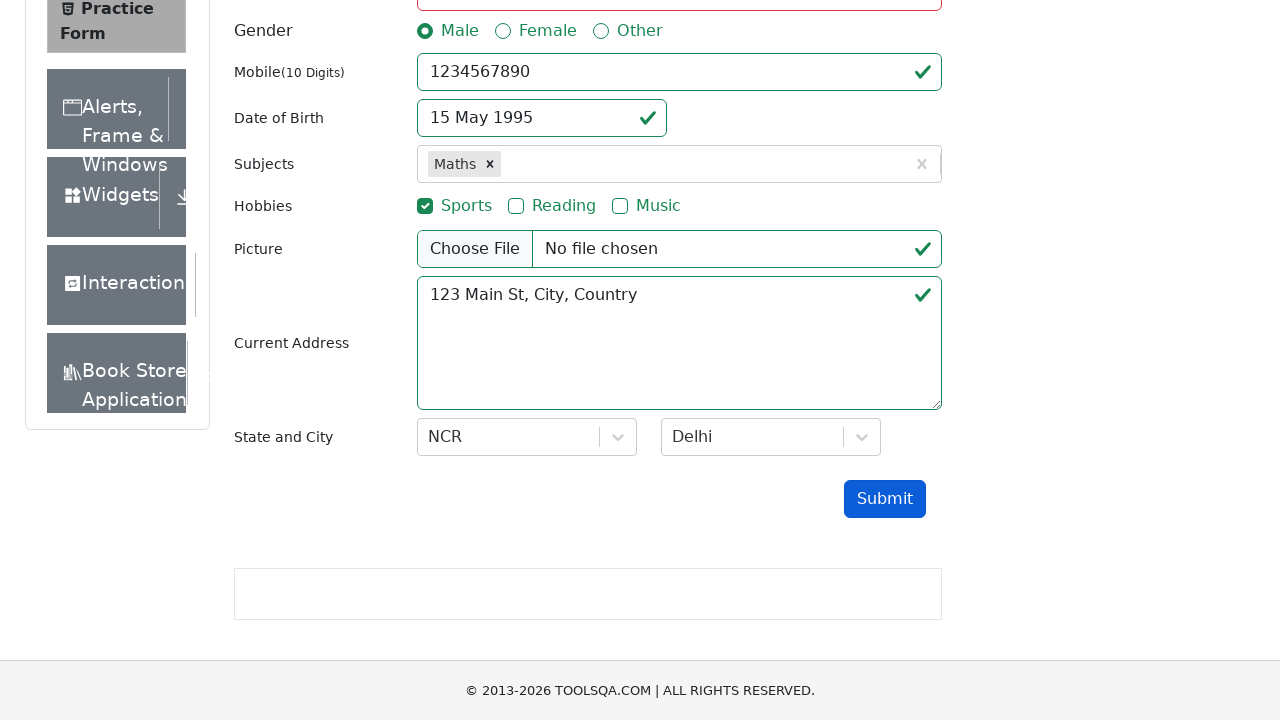